Navigates to the Heroku test application homepage and clicks on the "Inputs" link to navigate to the inputs page

Starting URL: https://the-internet.herokuapp.com/

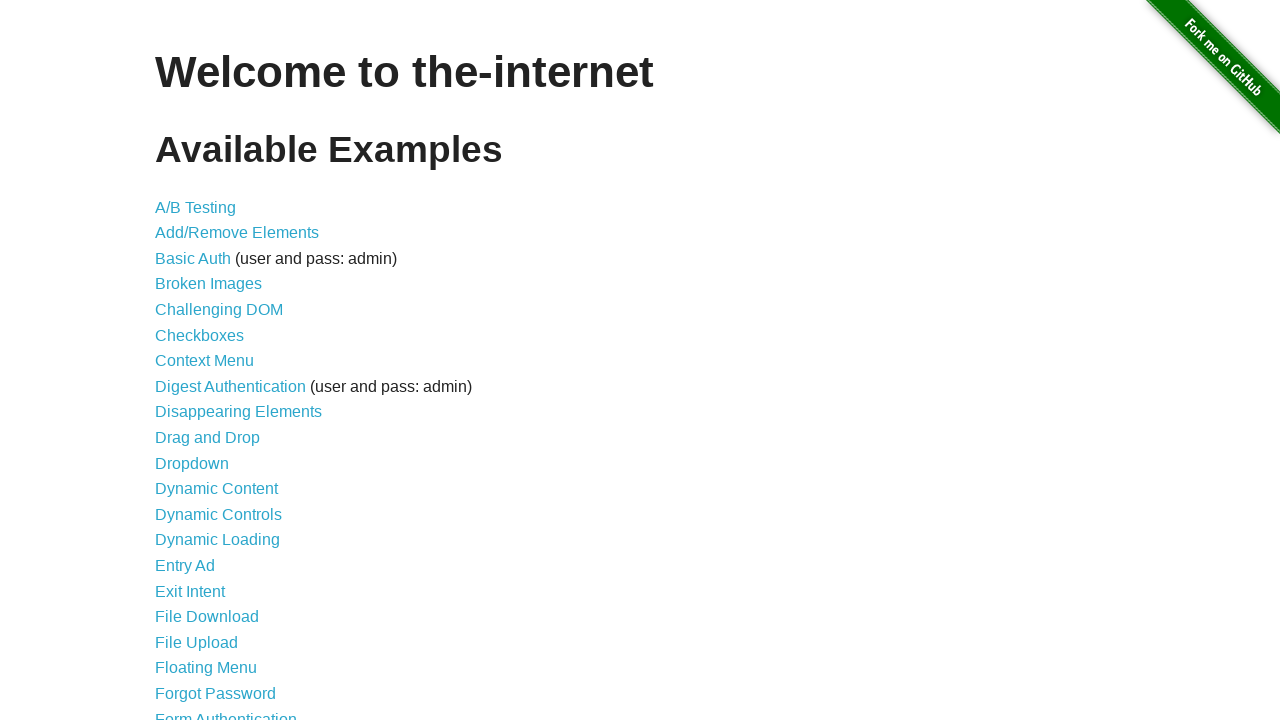

Navigated to Heroku test application homepage
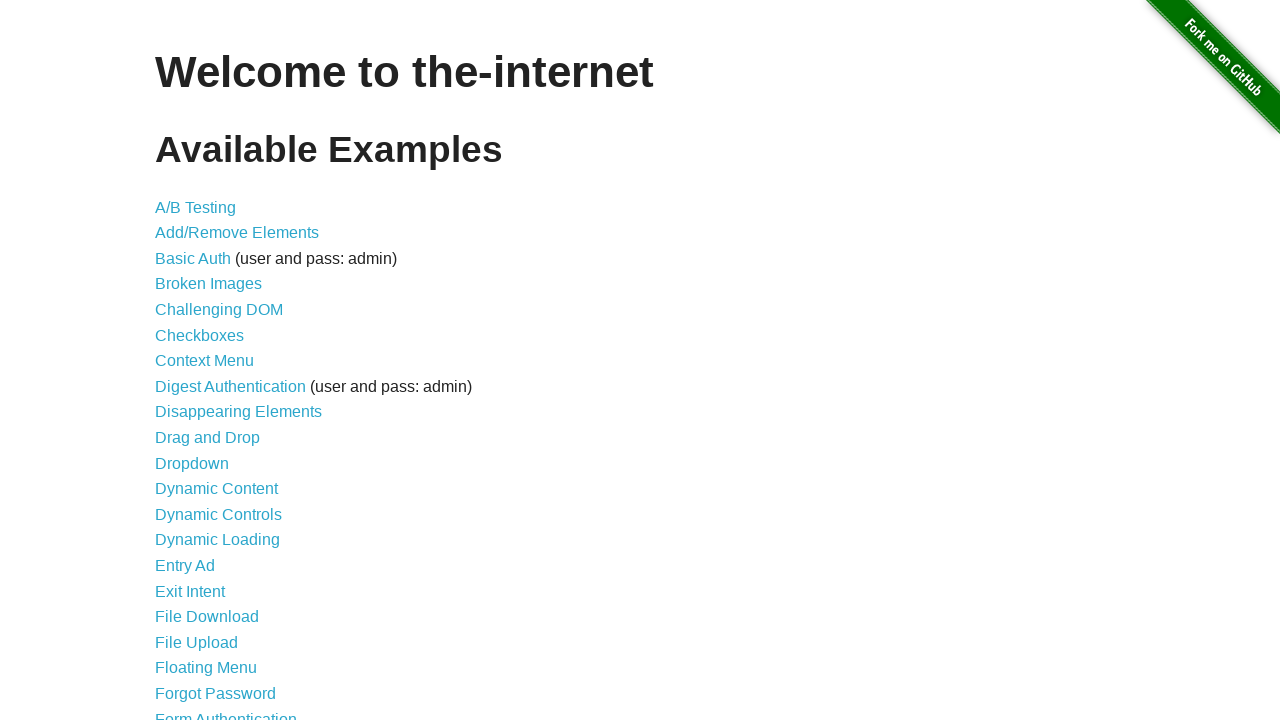

Clicked on the Inputs link at (176, 361) on a:text('Inputs')
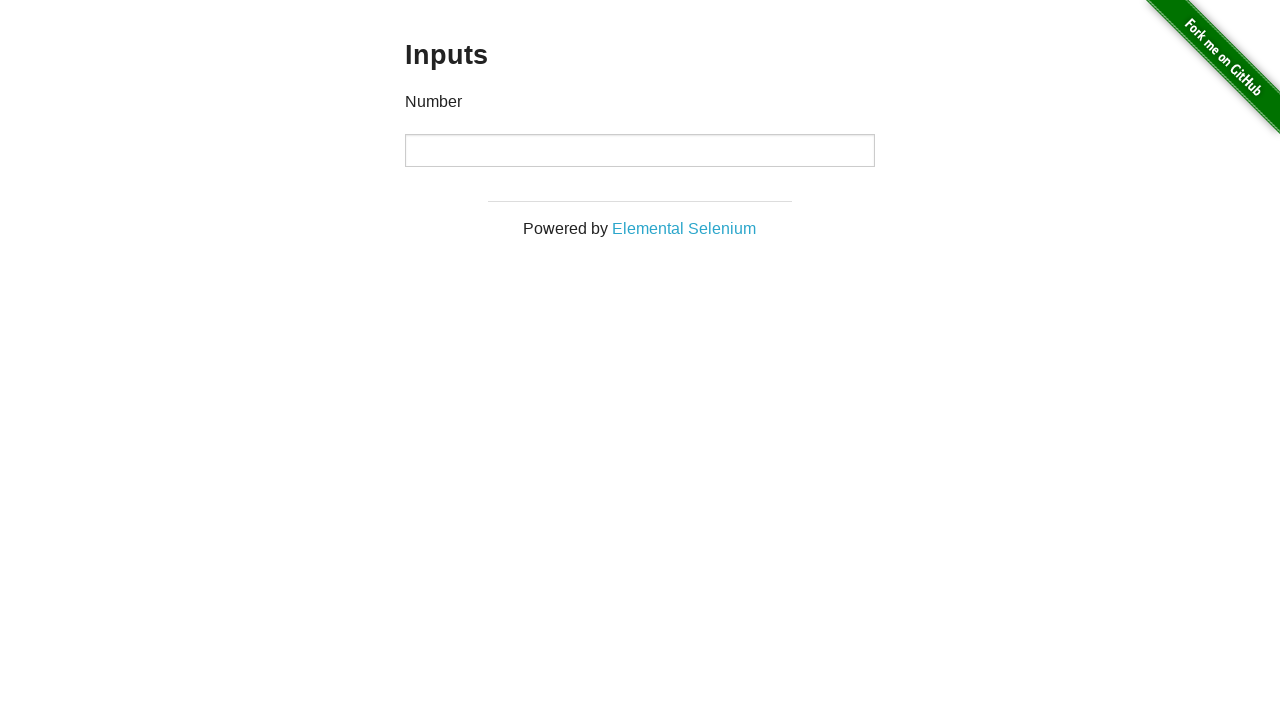

Inputs page loaded successfully
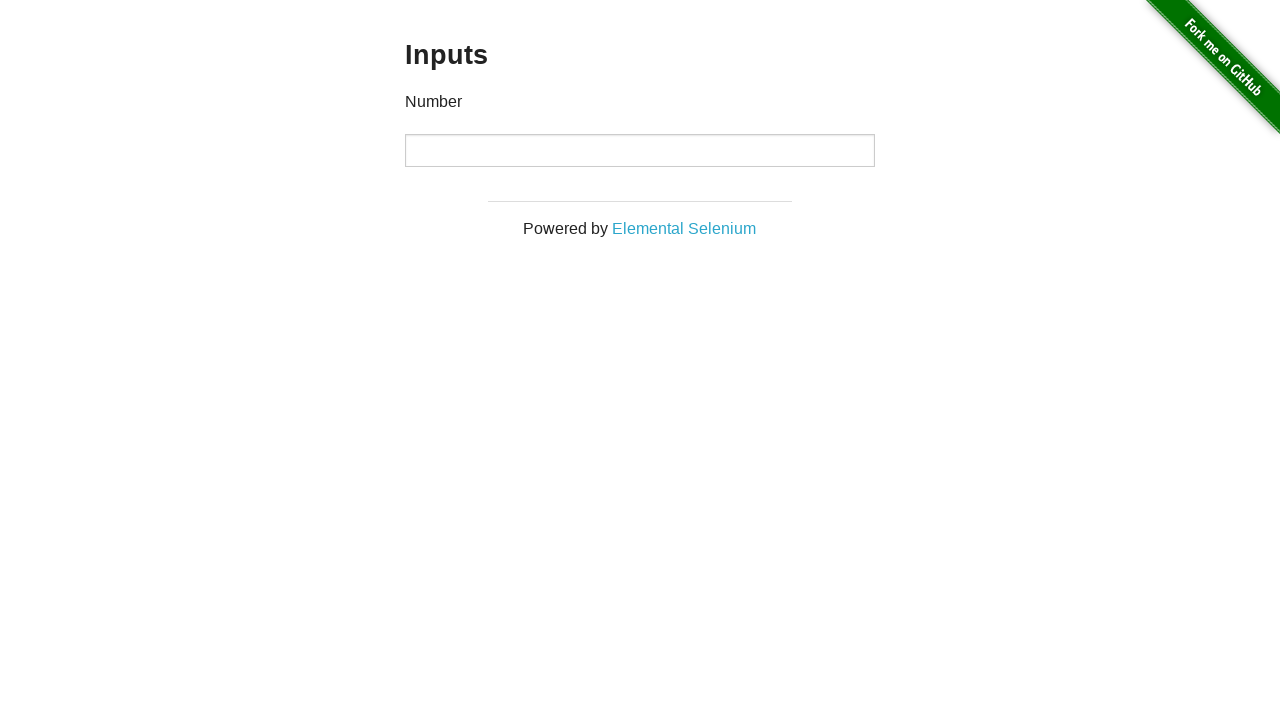

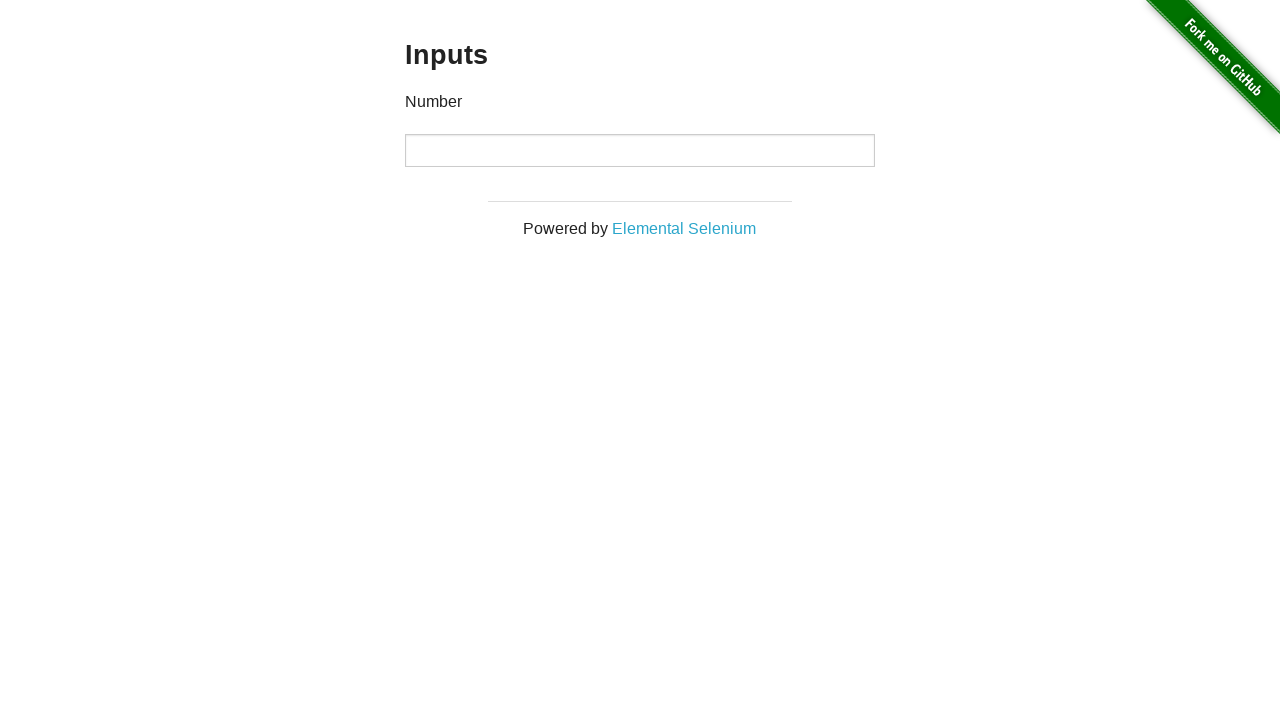